Tests Home button by clicking it from the form page and verifying the hello form is not present after navigation

Starting URL: http://uitest.duodecadits.com/form.html

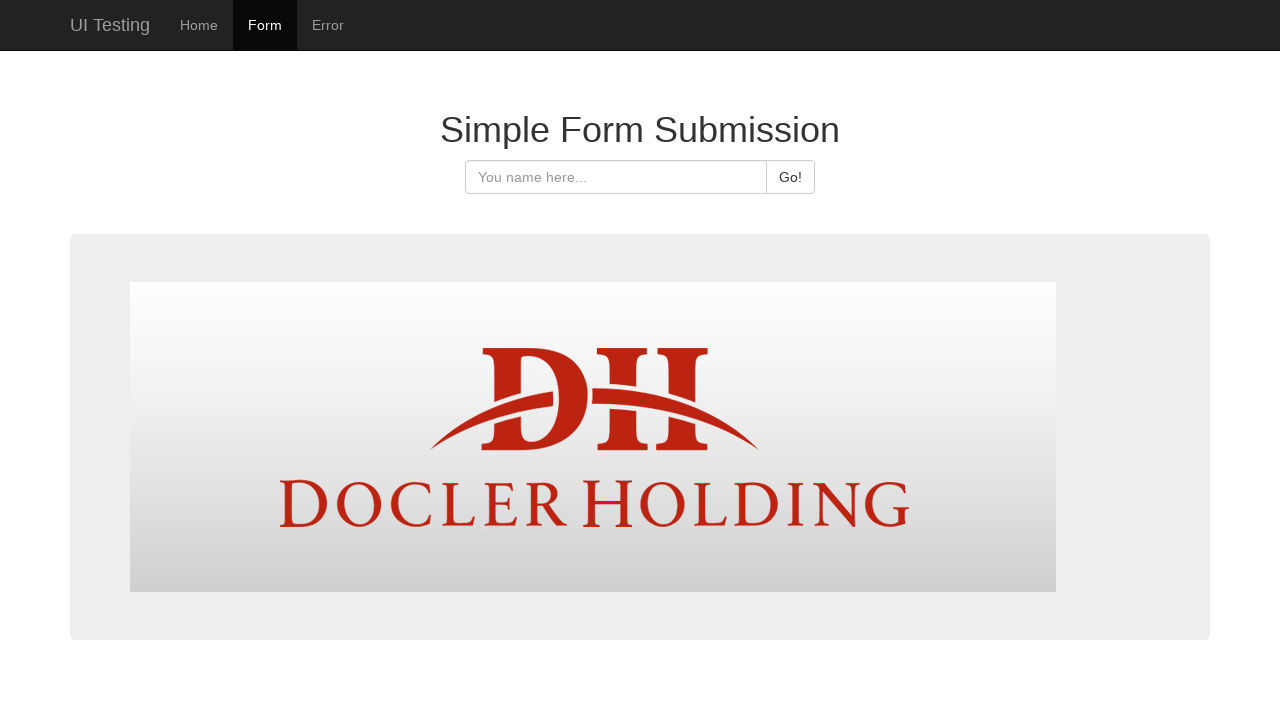

Clicked Home button at (199, 25) on #home
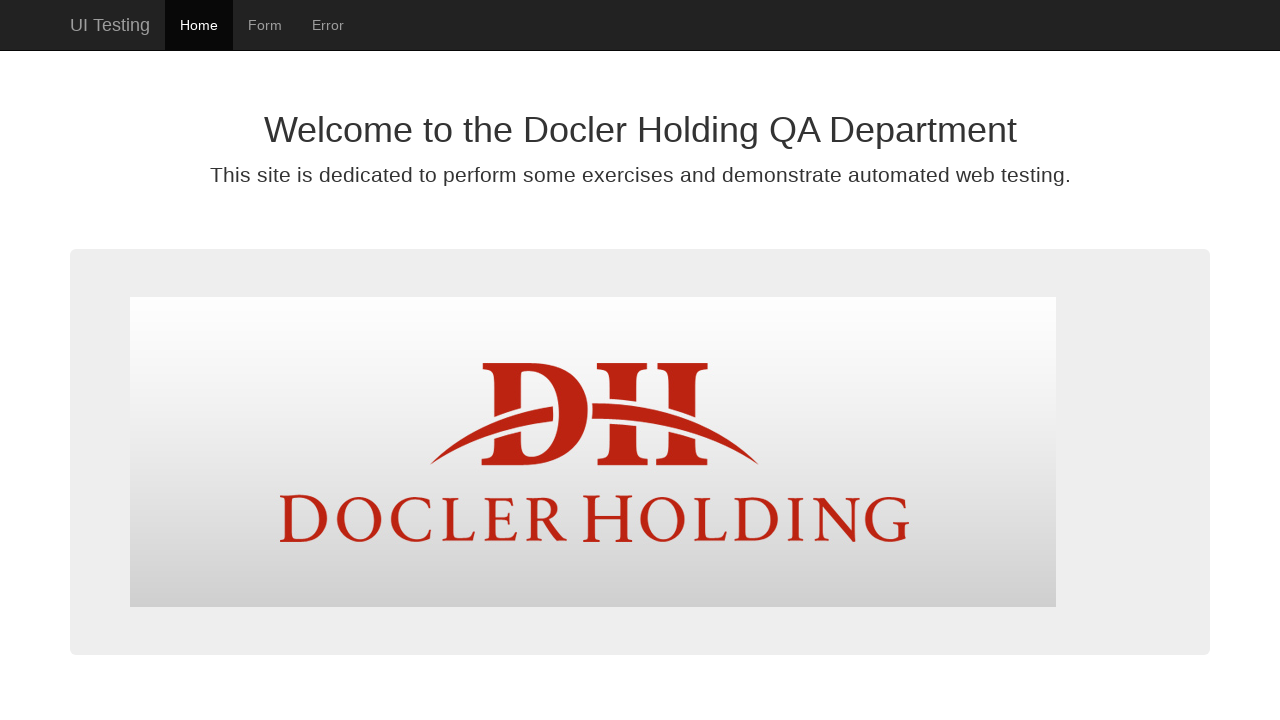

Waited for page load to complete after Home button click
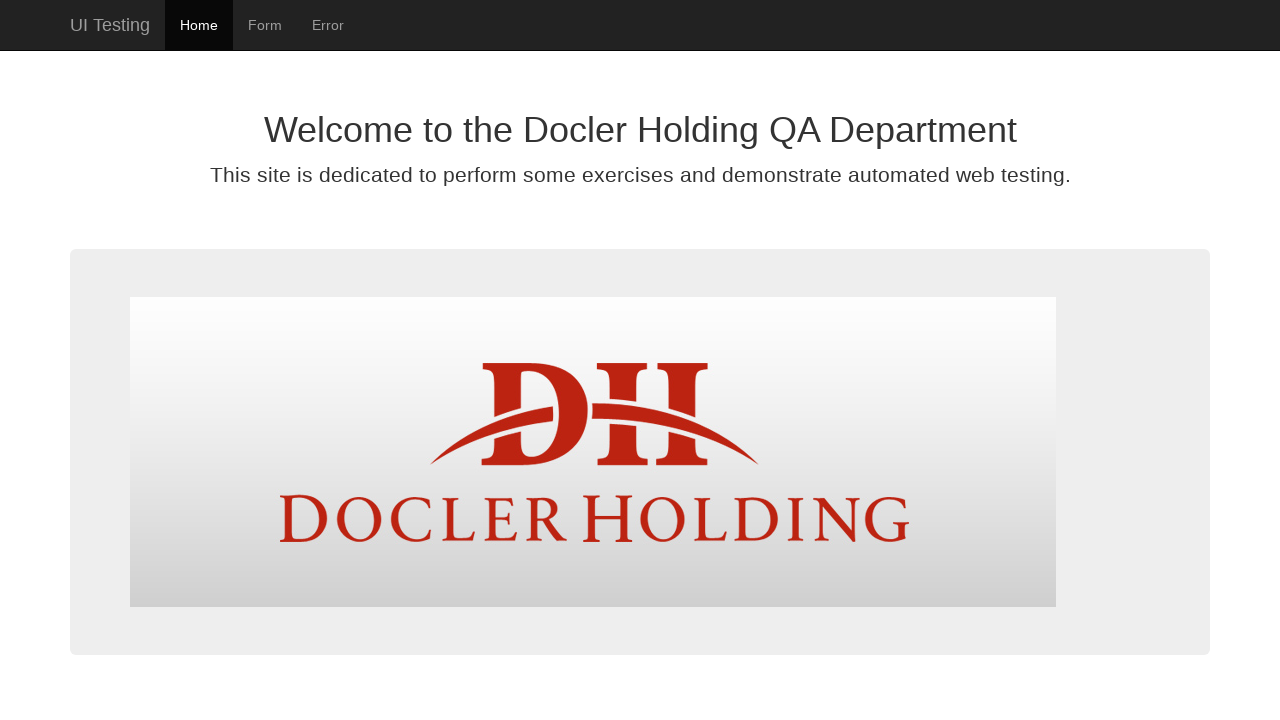

Verified hello form is not present after navigation
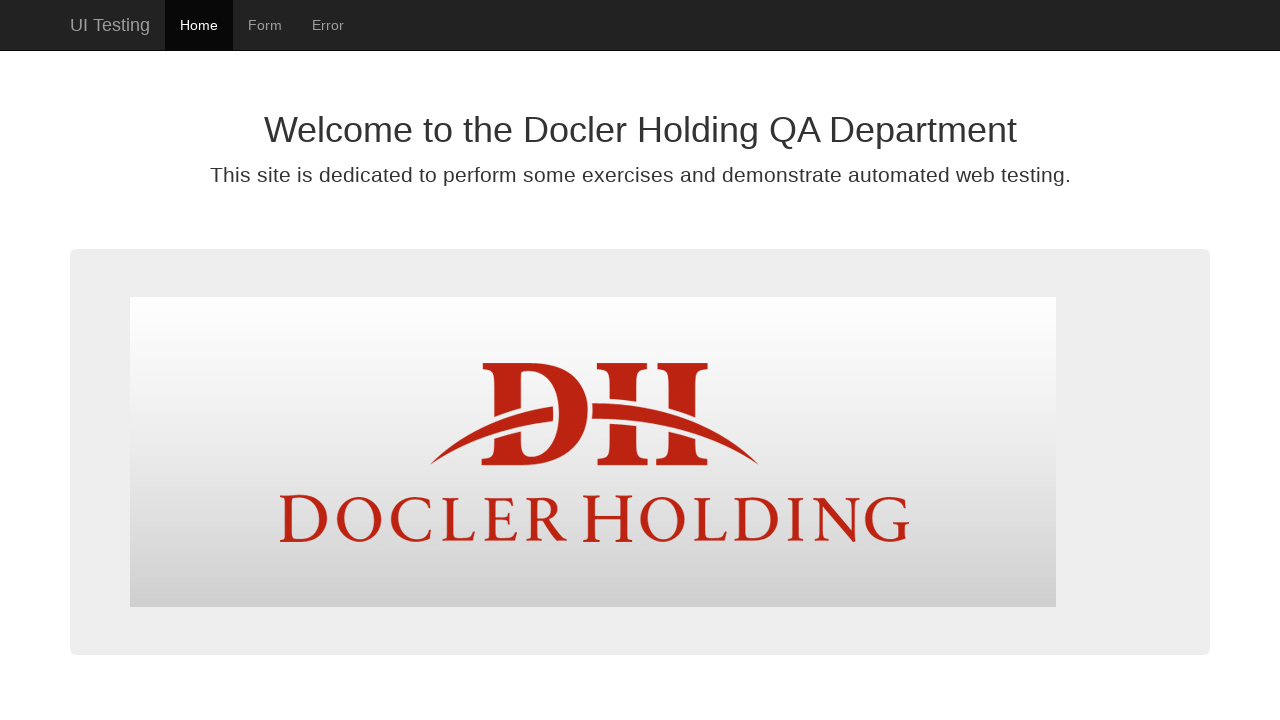

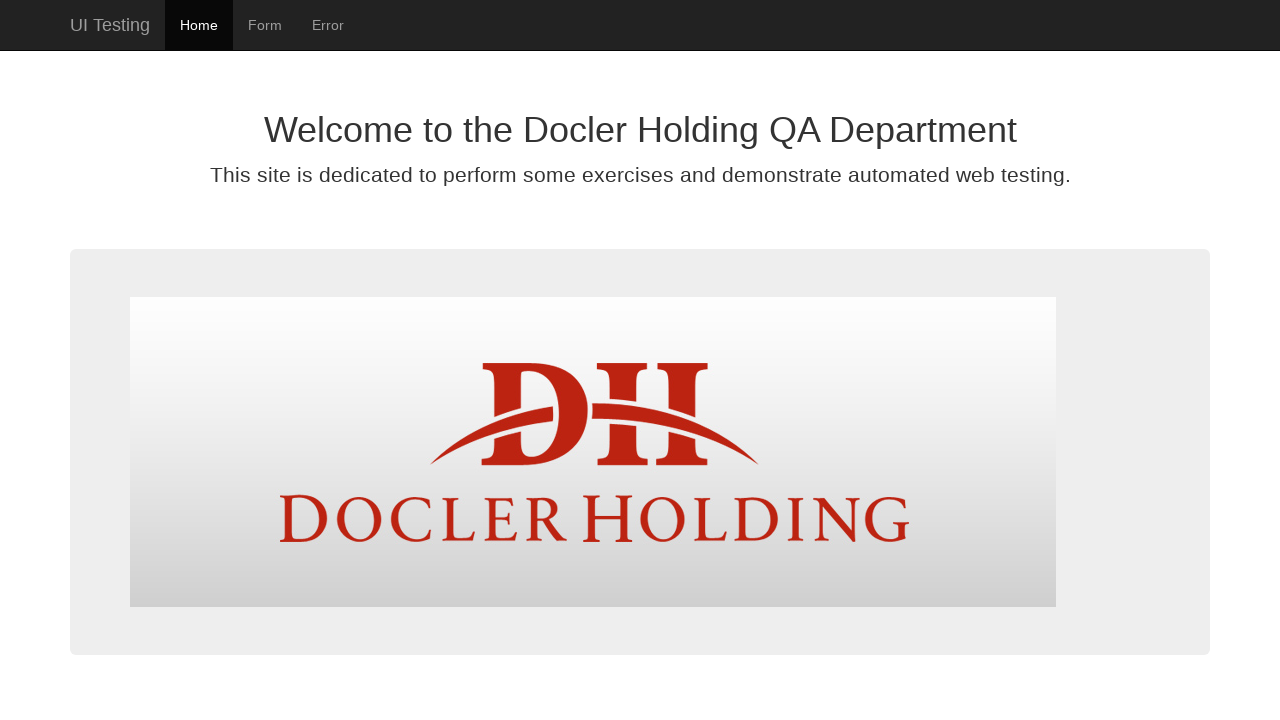